Tests working with multiple browser windows by clicking a link that opens a new window, then switching between the original and new windows to verify the correct page titles.

Starting URL: http://the-internet.herokuapp.com/windows

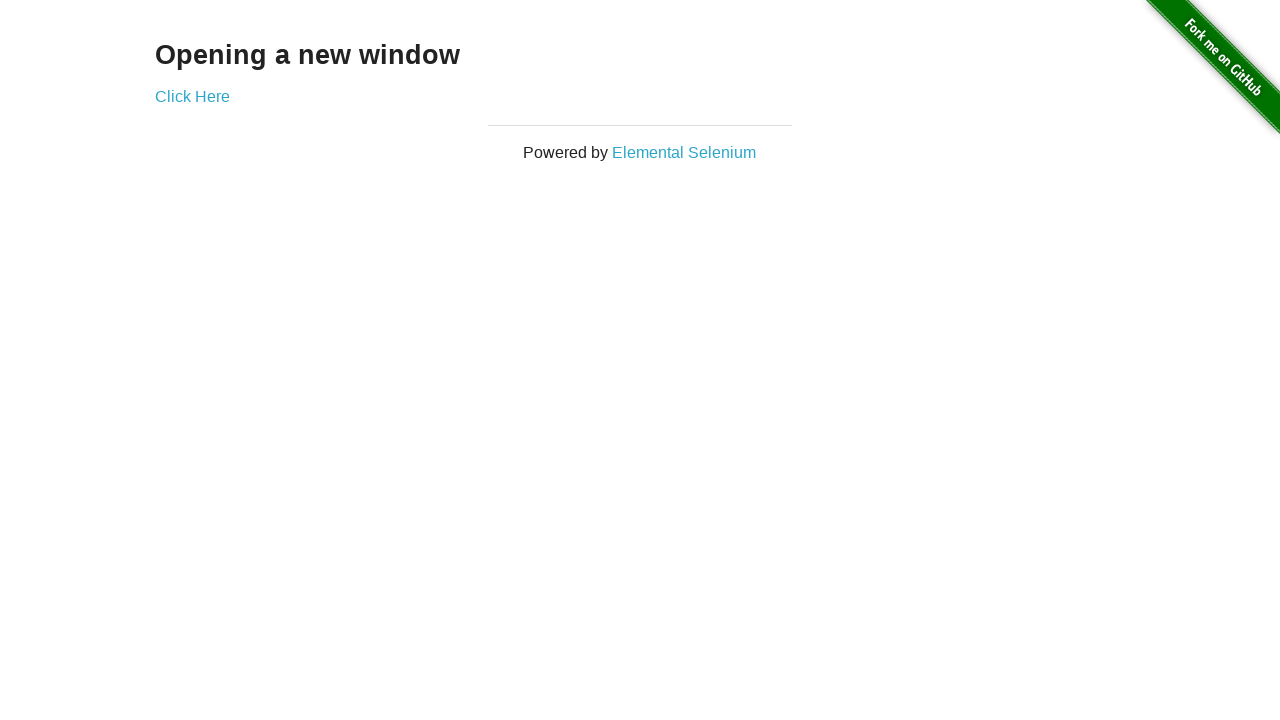

Clicked link that opened a new window at (192, 96) on .example a
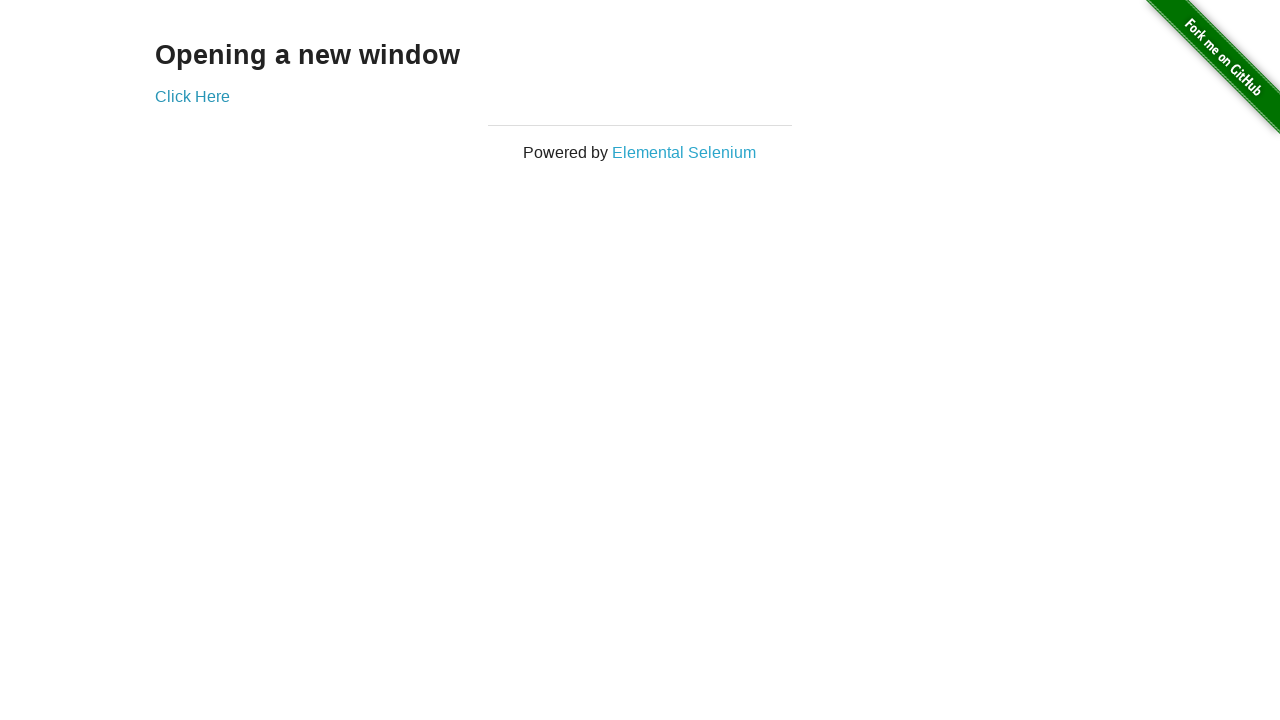

New page loaded
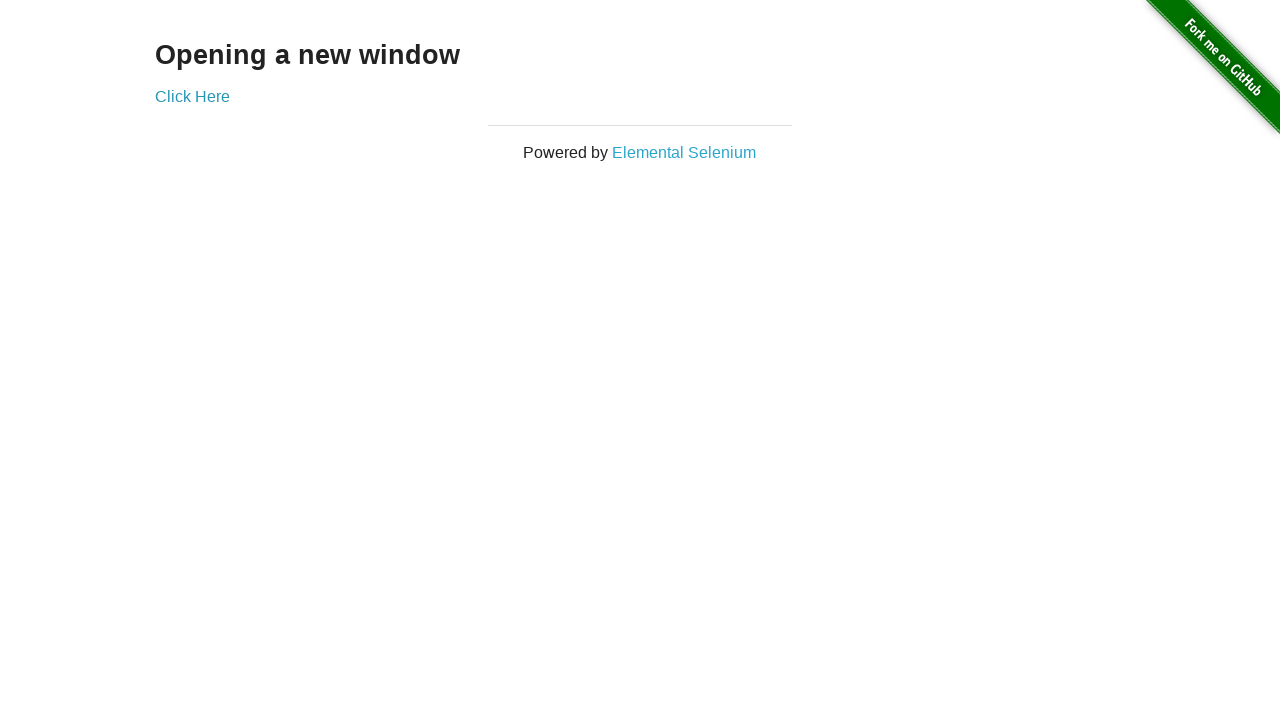

Verified original window title is not 'New Window'
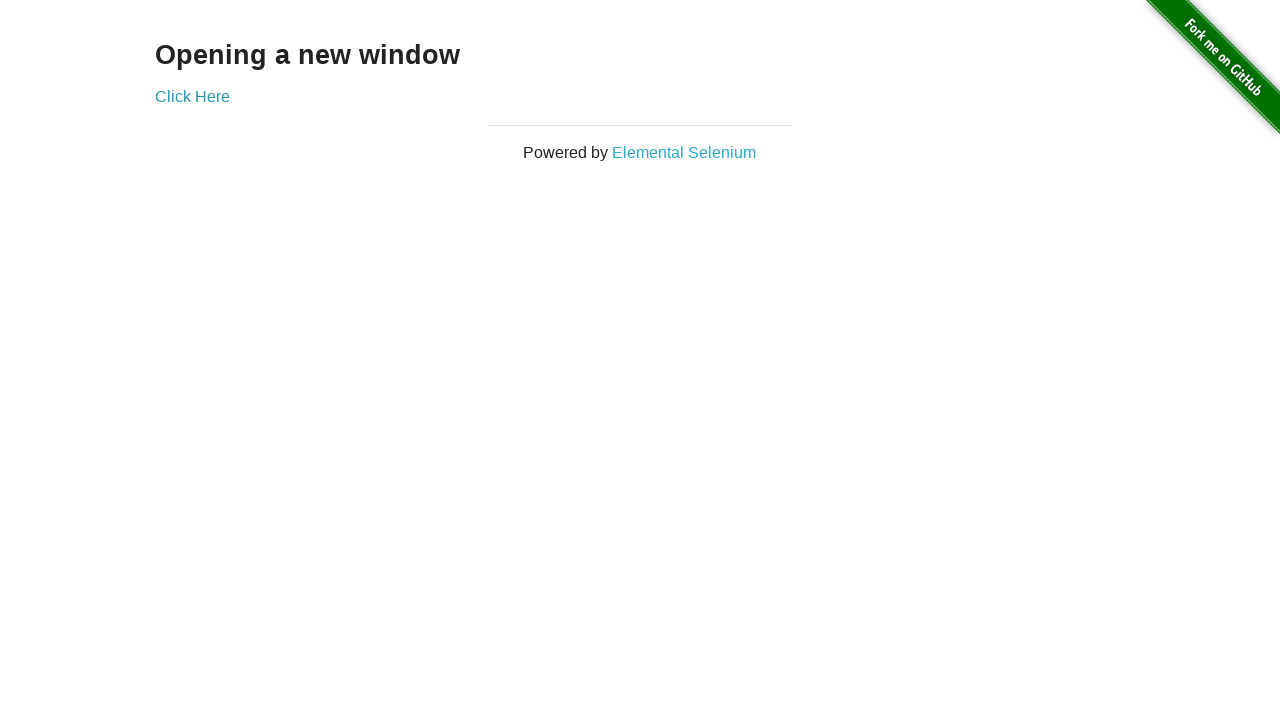

Verified new window title is 'New Window'
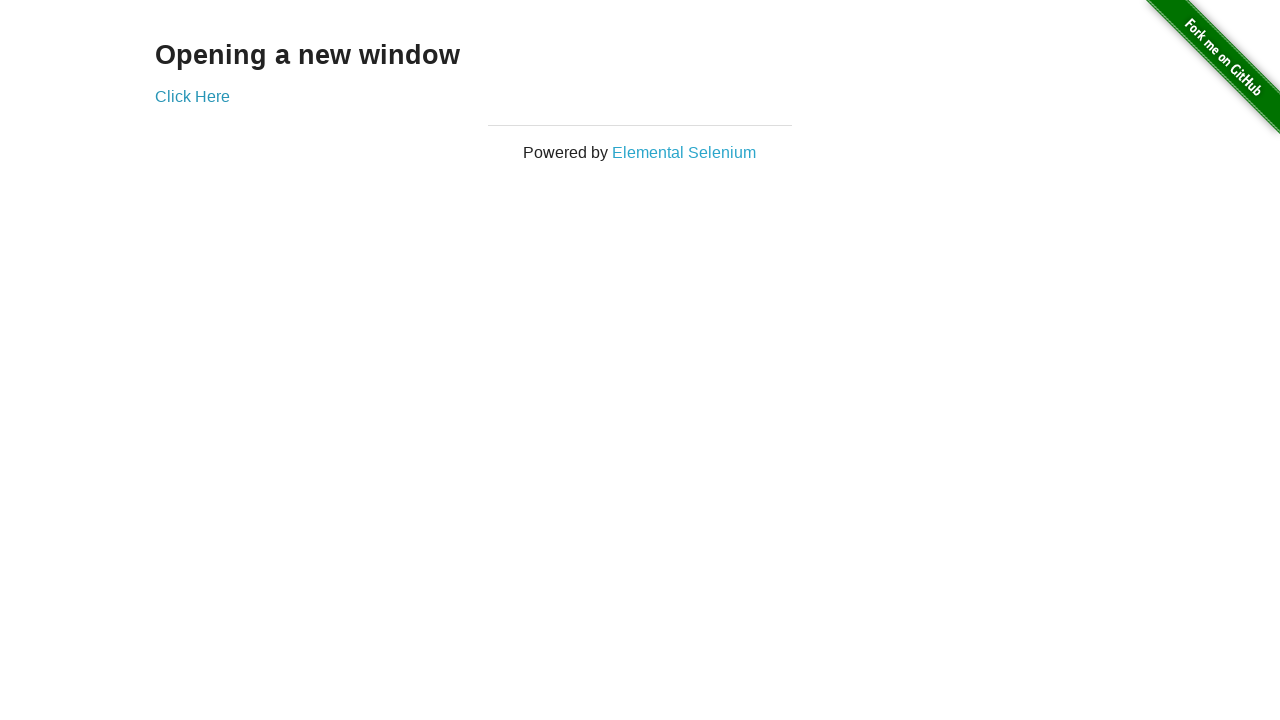

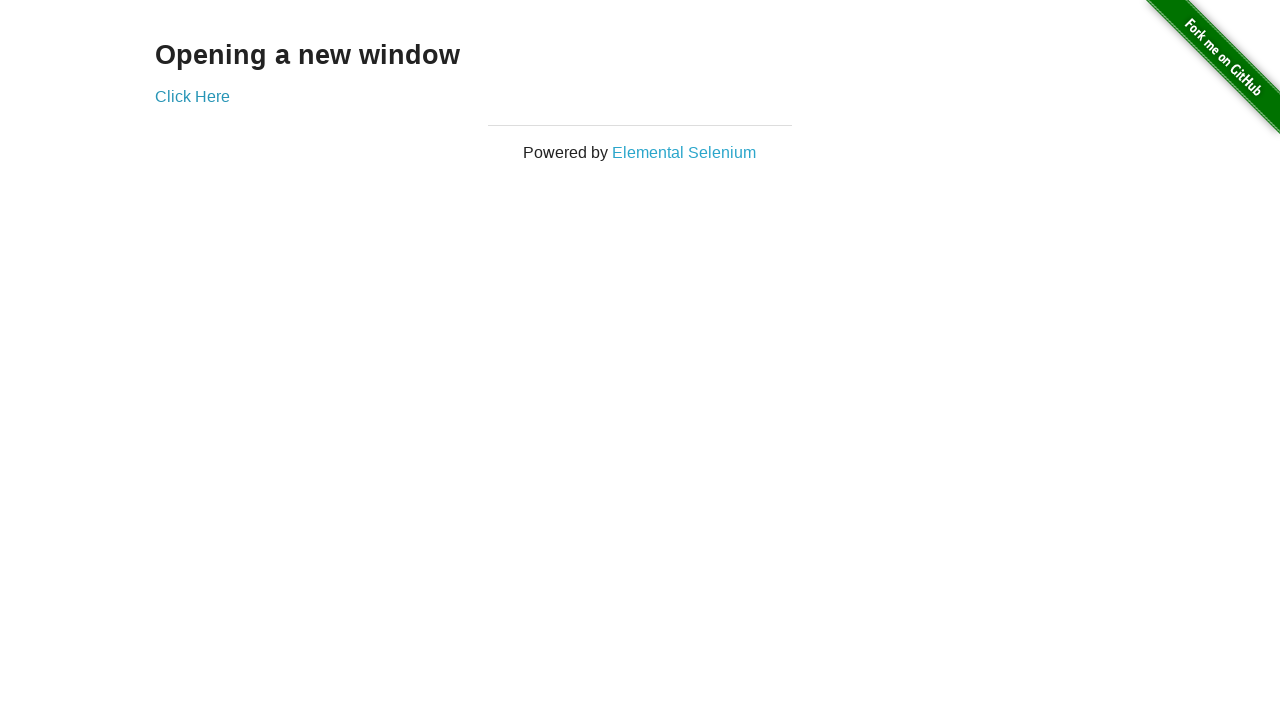